Tests checkbox functionality by navigating to the Elements section, clicking on Check Box, expanding tree nodes using plus icons, and selecting a checkbox.

Starting URL: https://www.tutorialspoint.com/selenium/practice/selenium_automation_practice.php

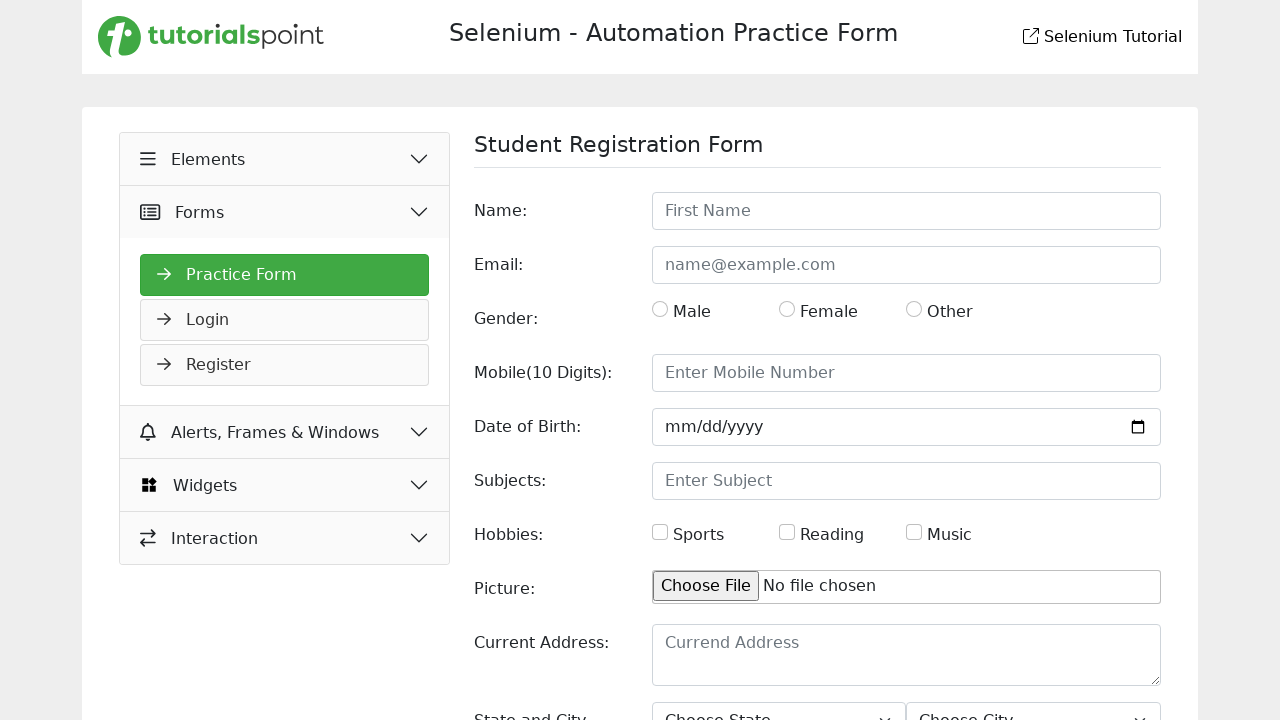

Clicked on Elements button at (285, 159) on xpath=//button[text()=' Elements']
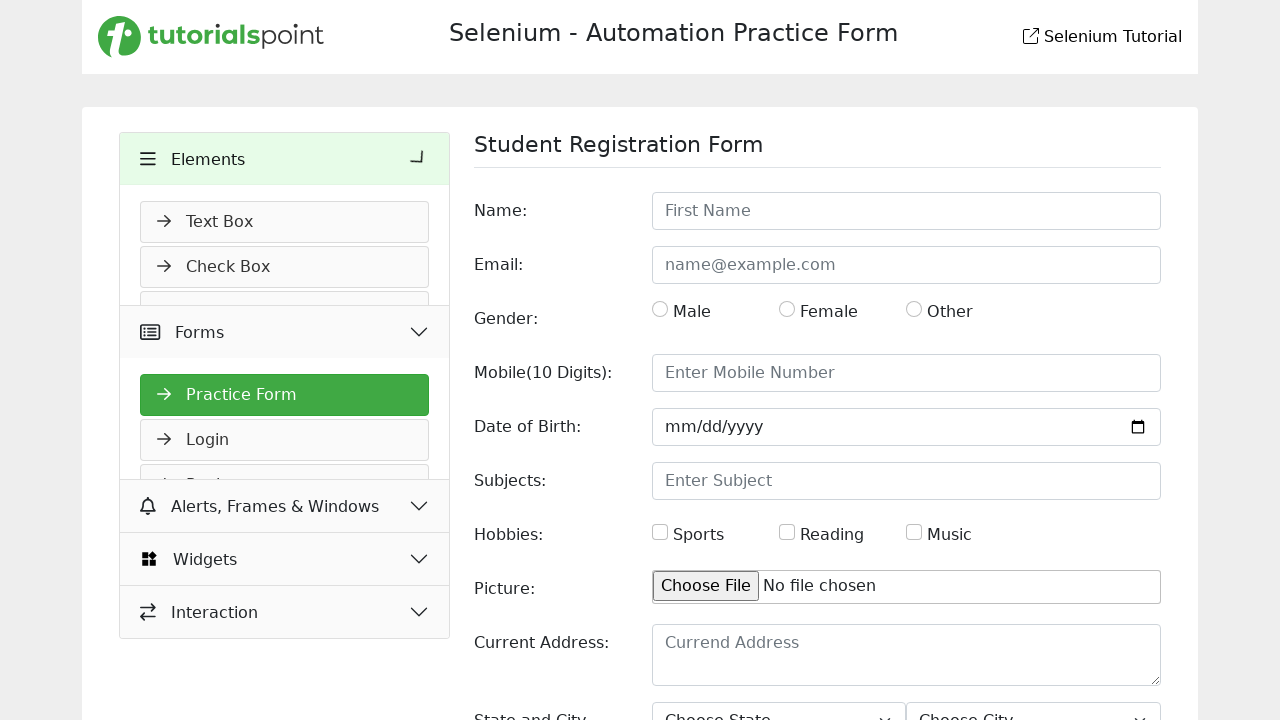

Clicked on Check Box link at (285, 267) on xpath=//a[text()=' Check Box']
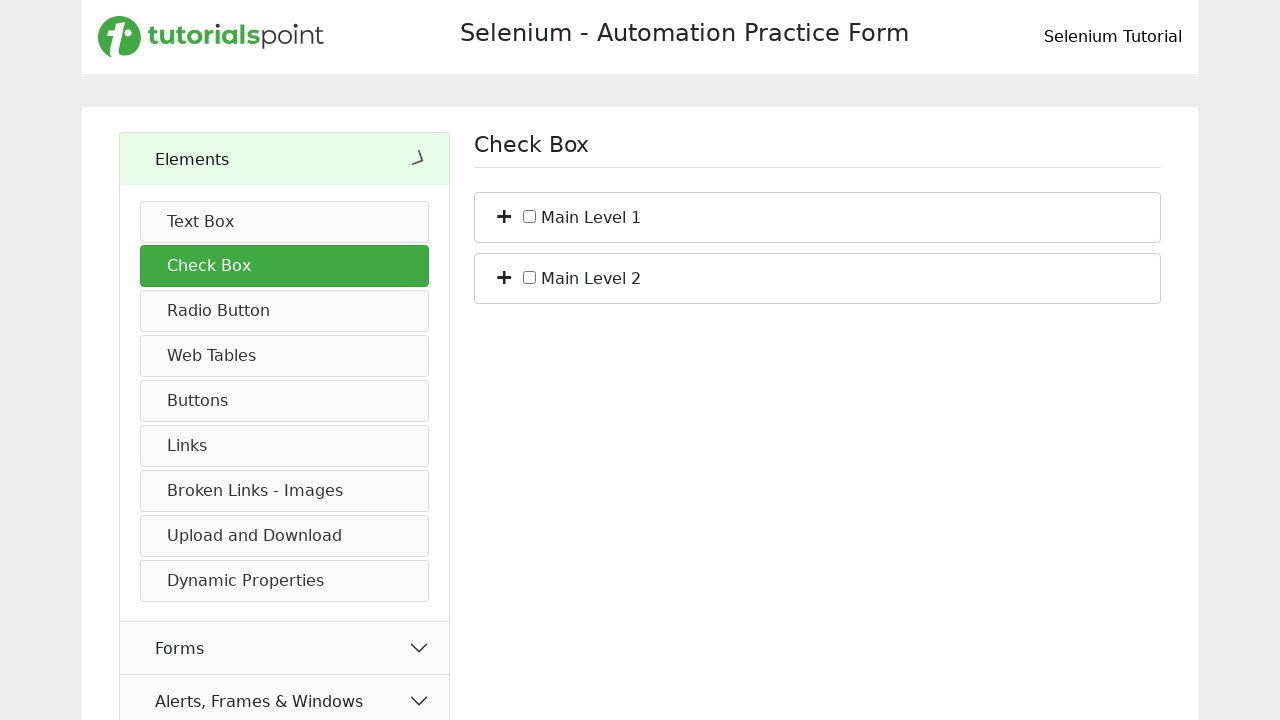

First plus icon selector loaded
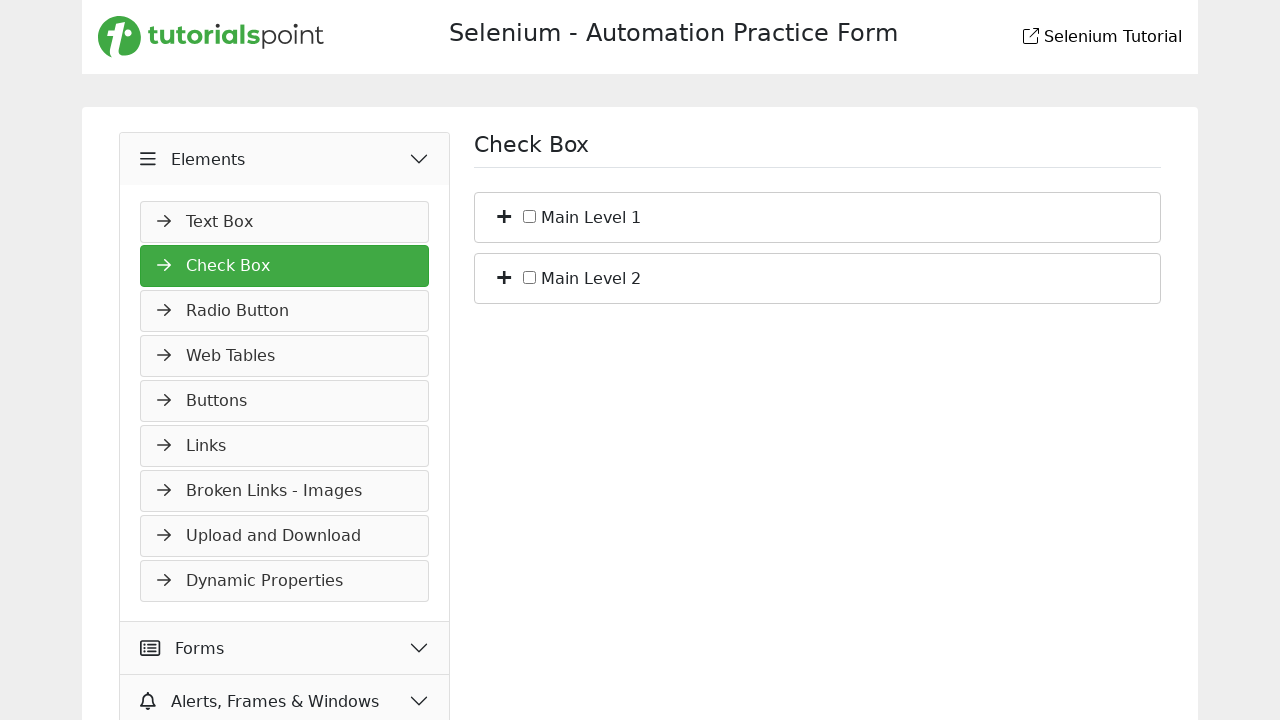

Clicked first plus icon to expand tree node at (504, 215) on (//span[@class='plus'])[1]
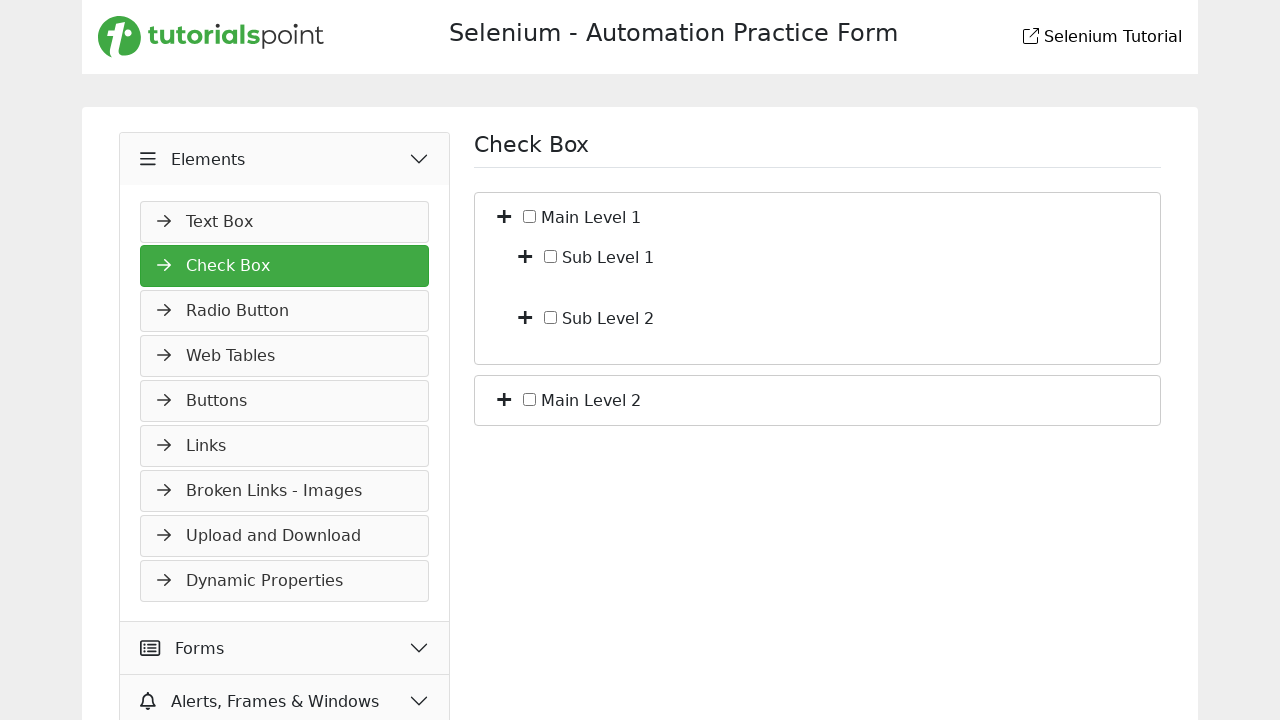

Waited 1000ms for page update
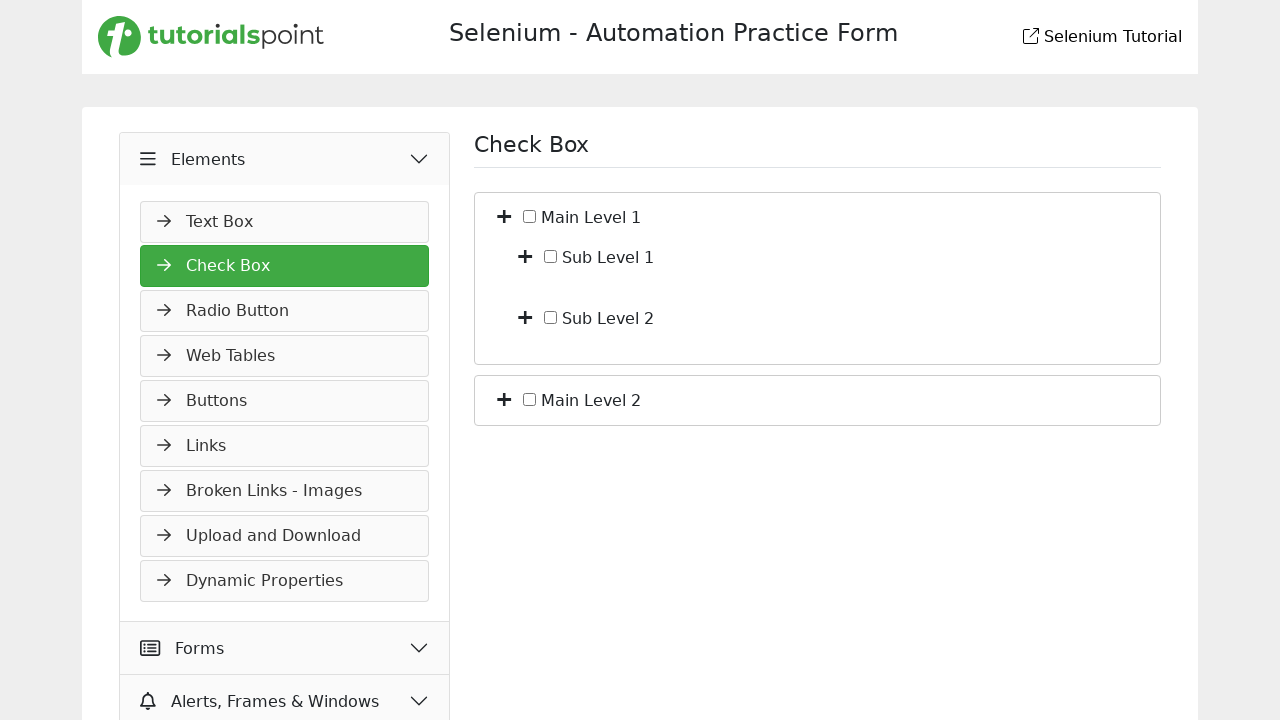

Clicked plus icon again to expand further at (525, 255) on (//span[@class='plus'])[1]
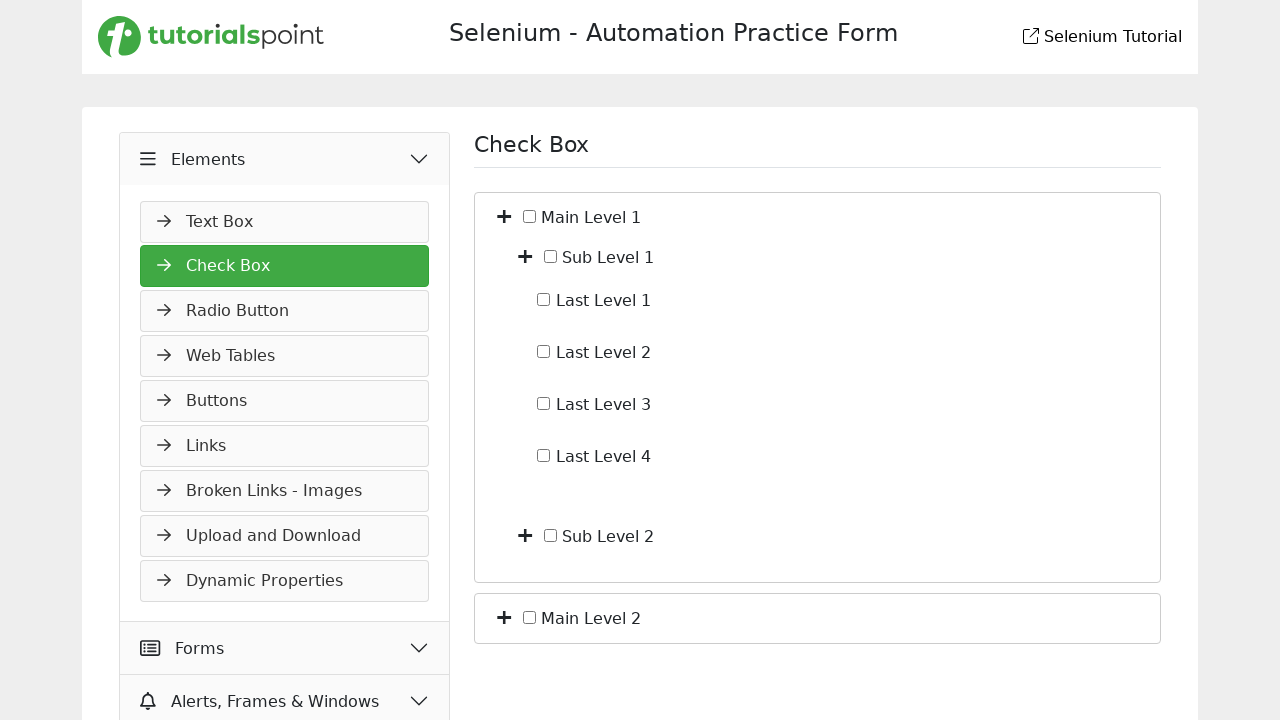

Waited 1000ms for page update
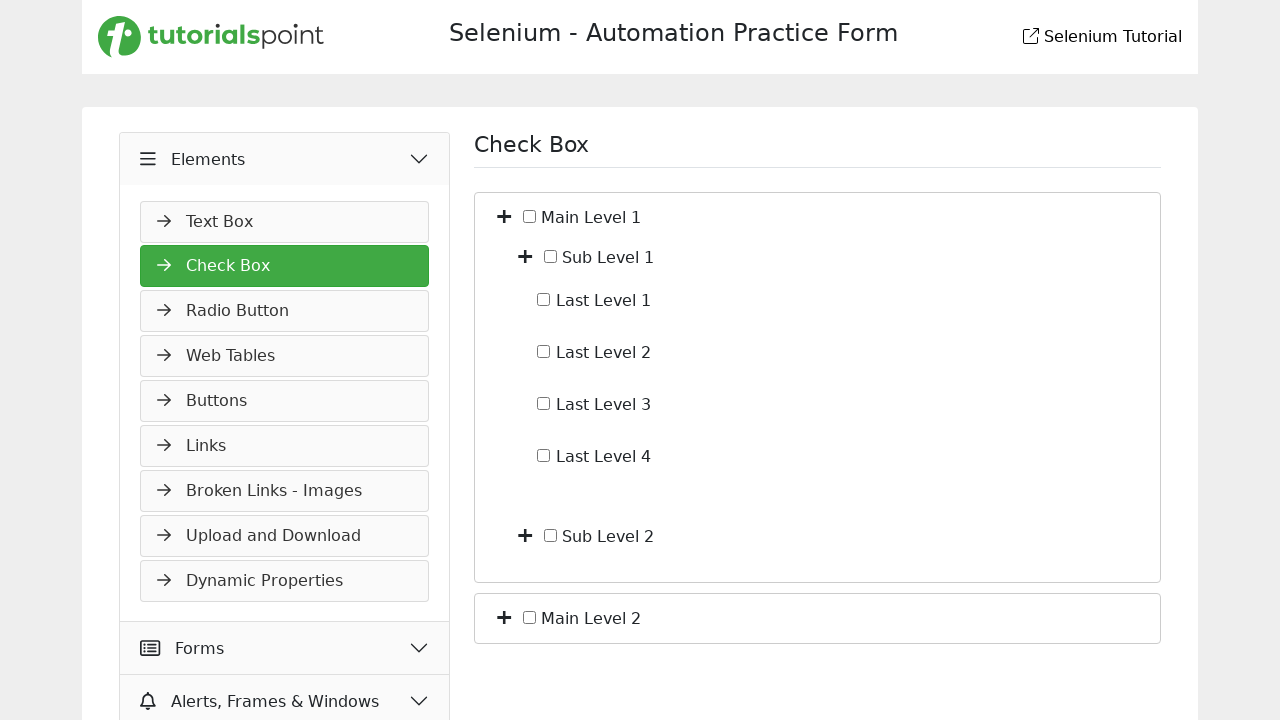

Selected the 6th checkbox at (544, 455) on (//input[@type='checkbox'])[6]
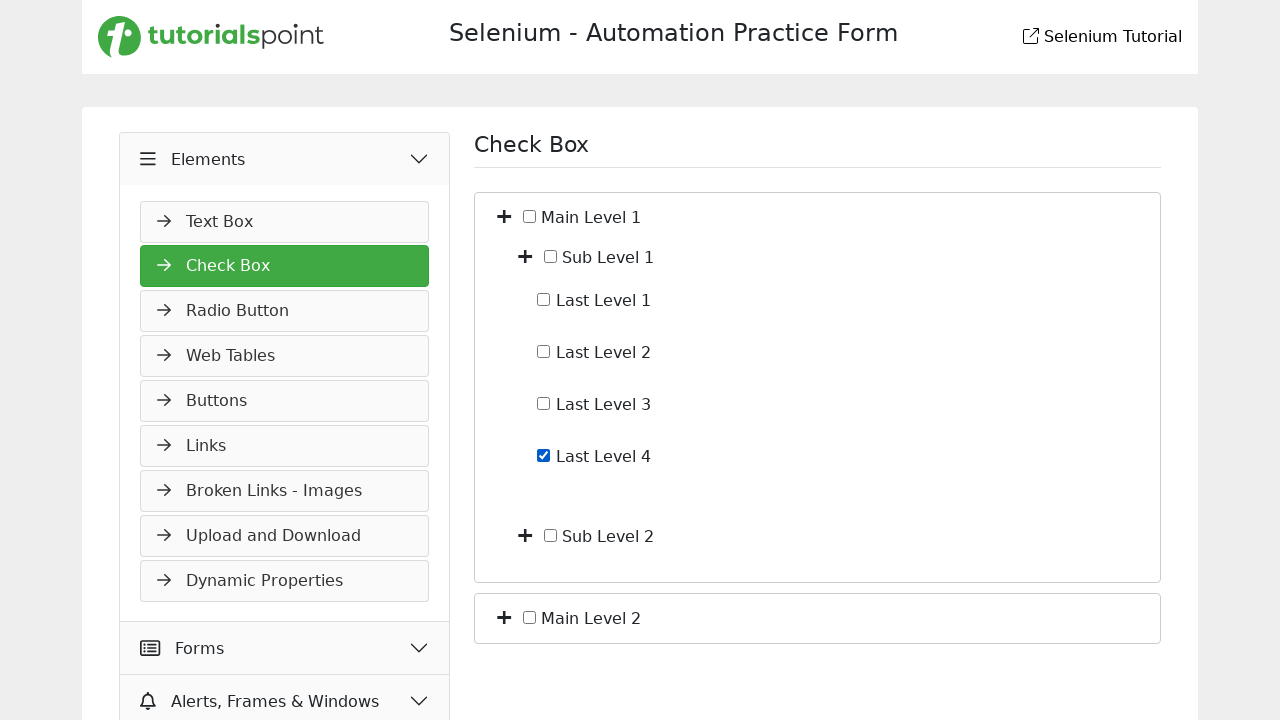

Waited 1000ms for page update
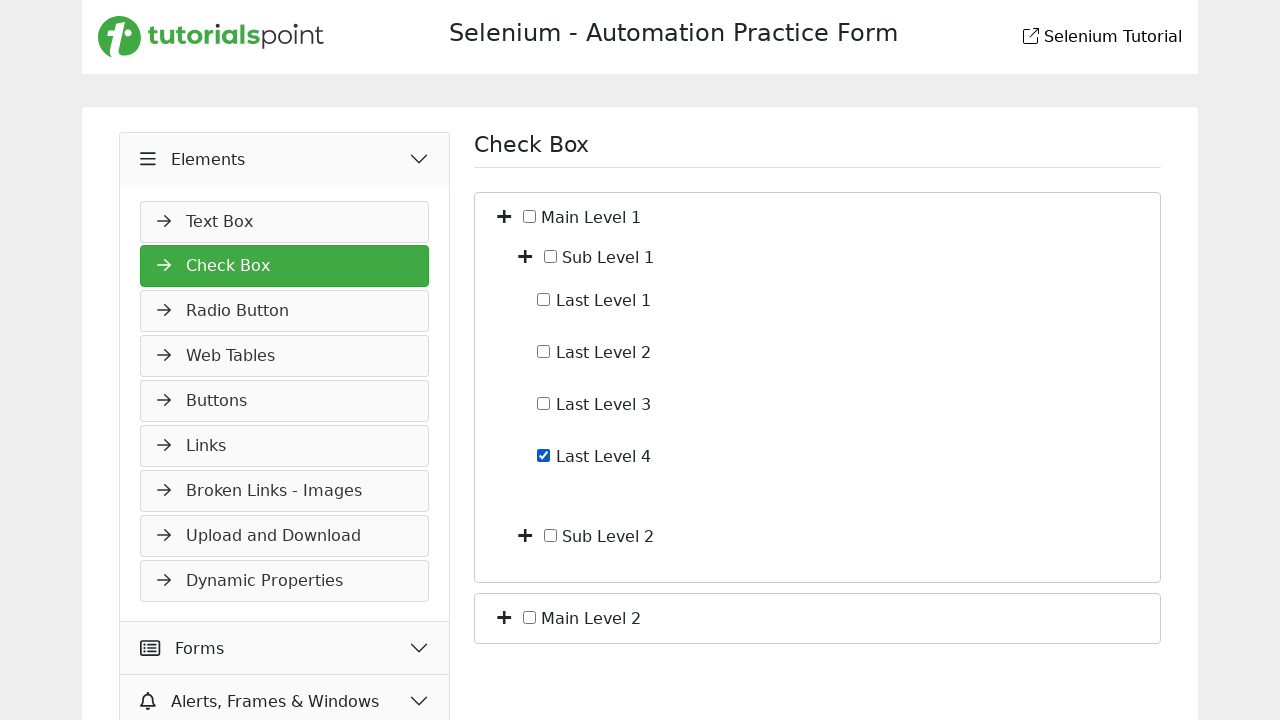

Clicked plus icon again to further expand tree at (525, 534) on (//span[@class='plus'])[1]
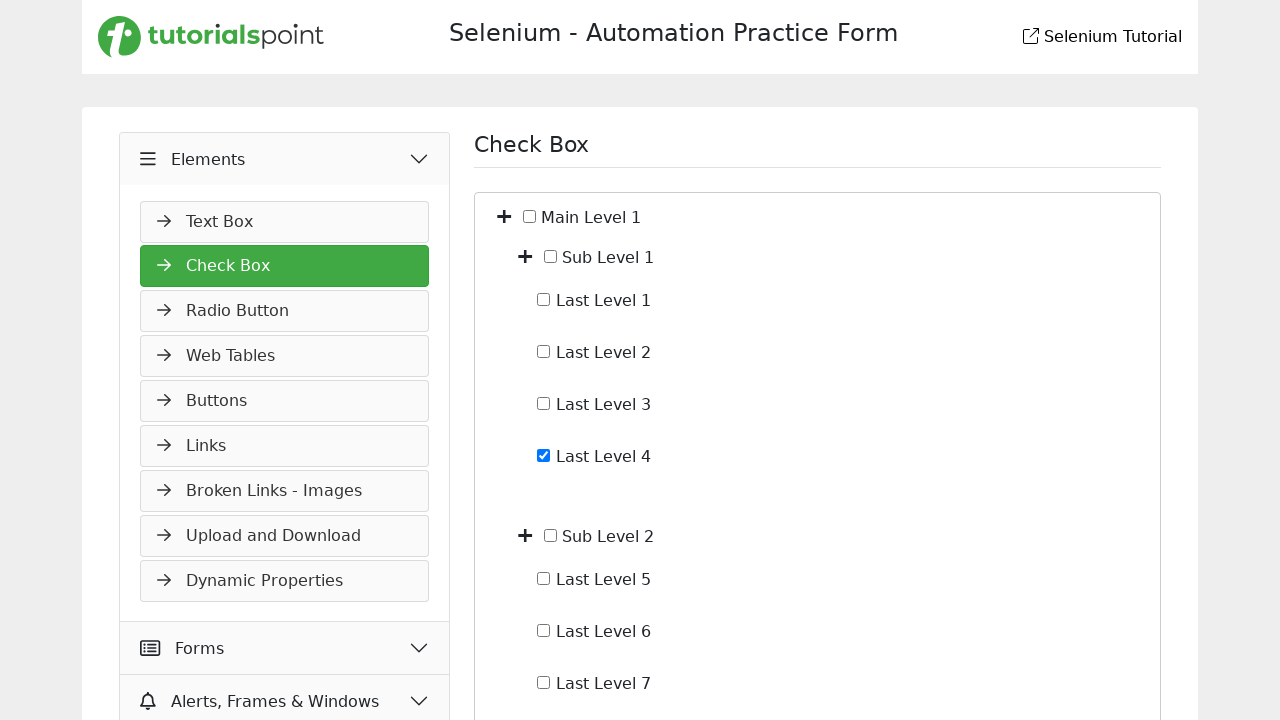

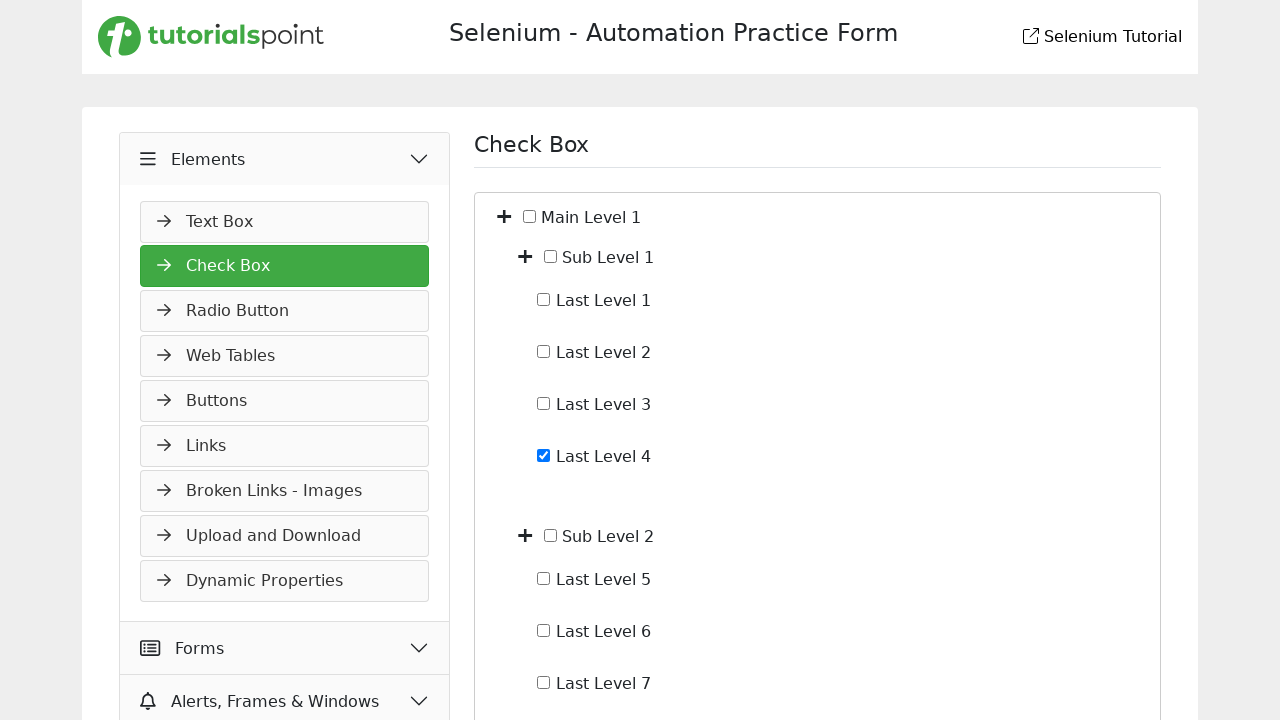